Tests the slider component by moving it to specific values (26 and 62) and verifying the displayed value updates correctly.

Starting URL: https://demoqa.com/slider

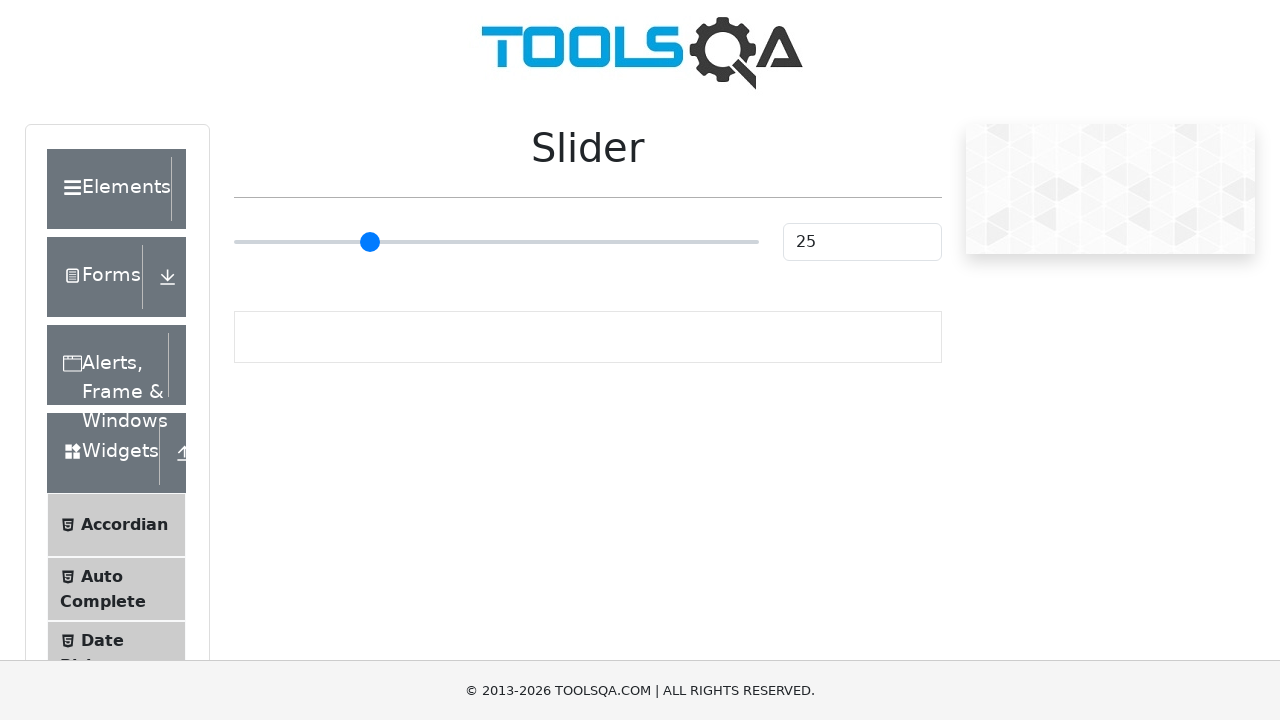

Slider element is visible and ready
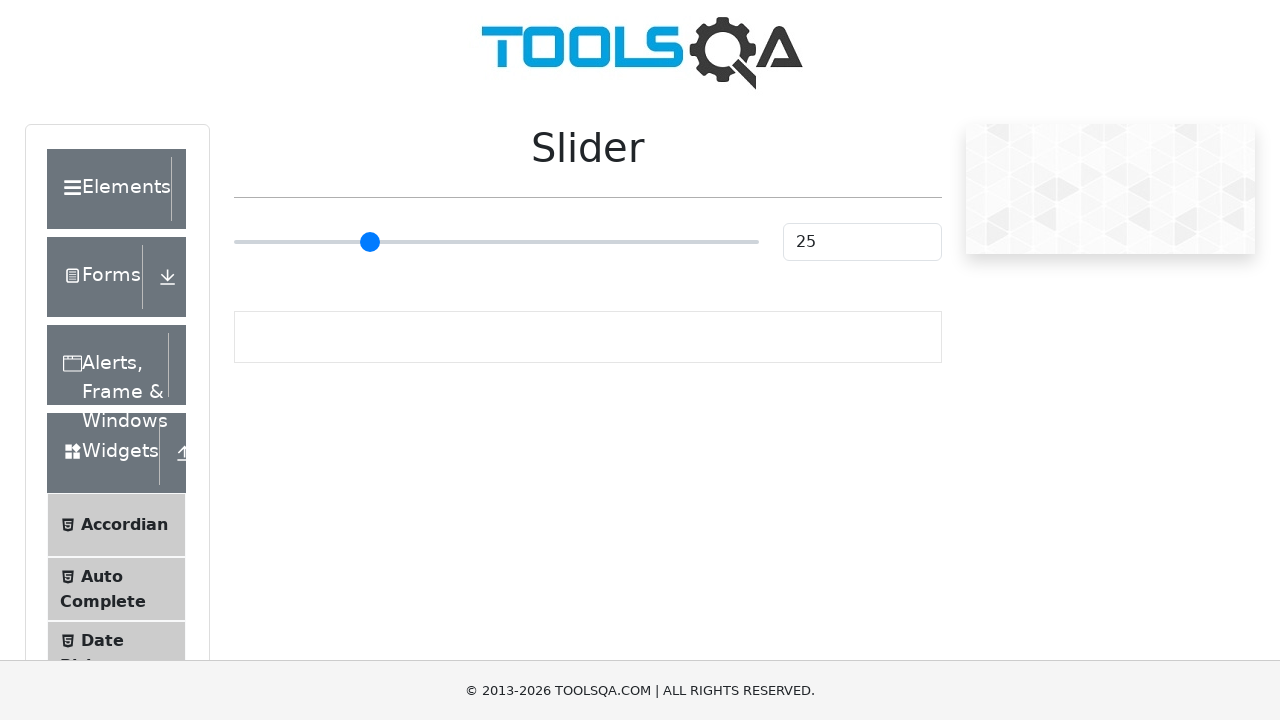

Filled slider input with value 26 on input.range-slider
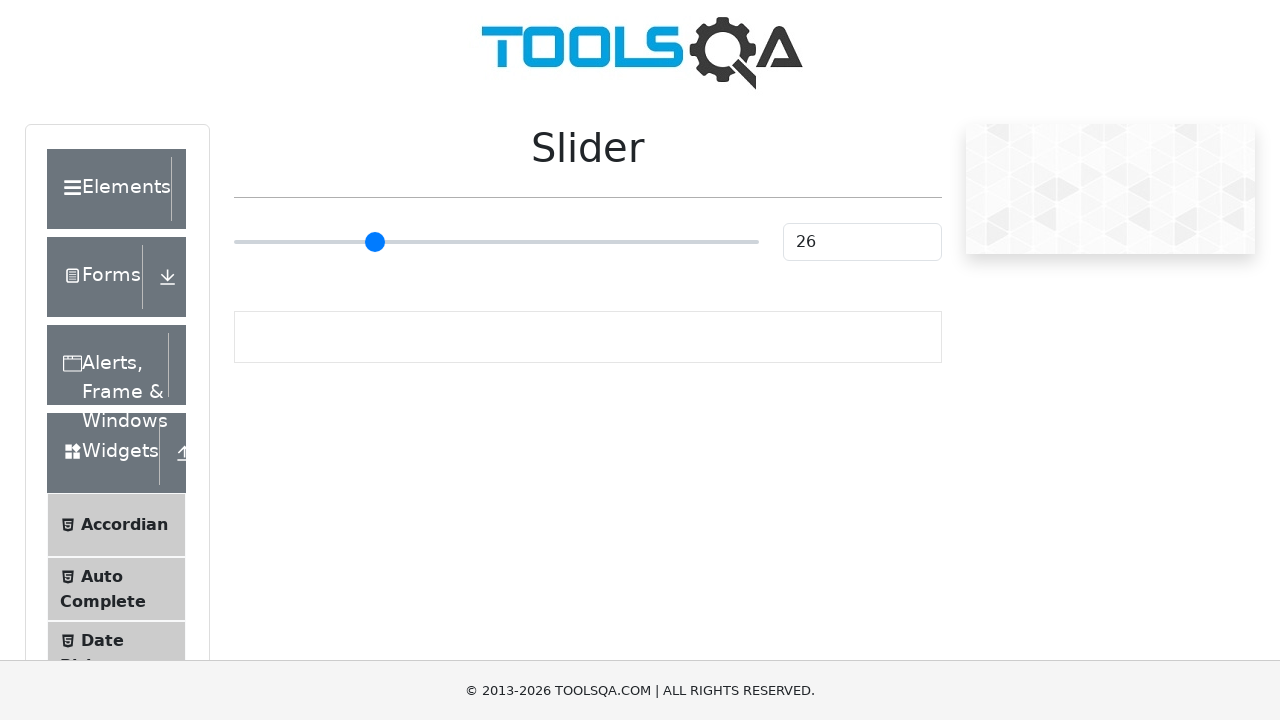

Pressed Enter to confirm slider value 26 on input.range-slider
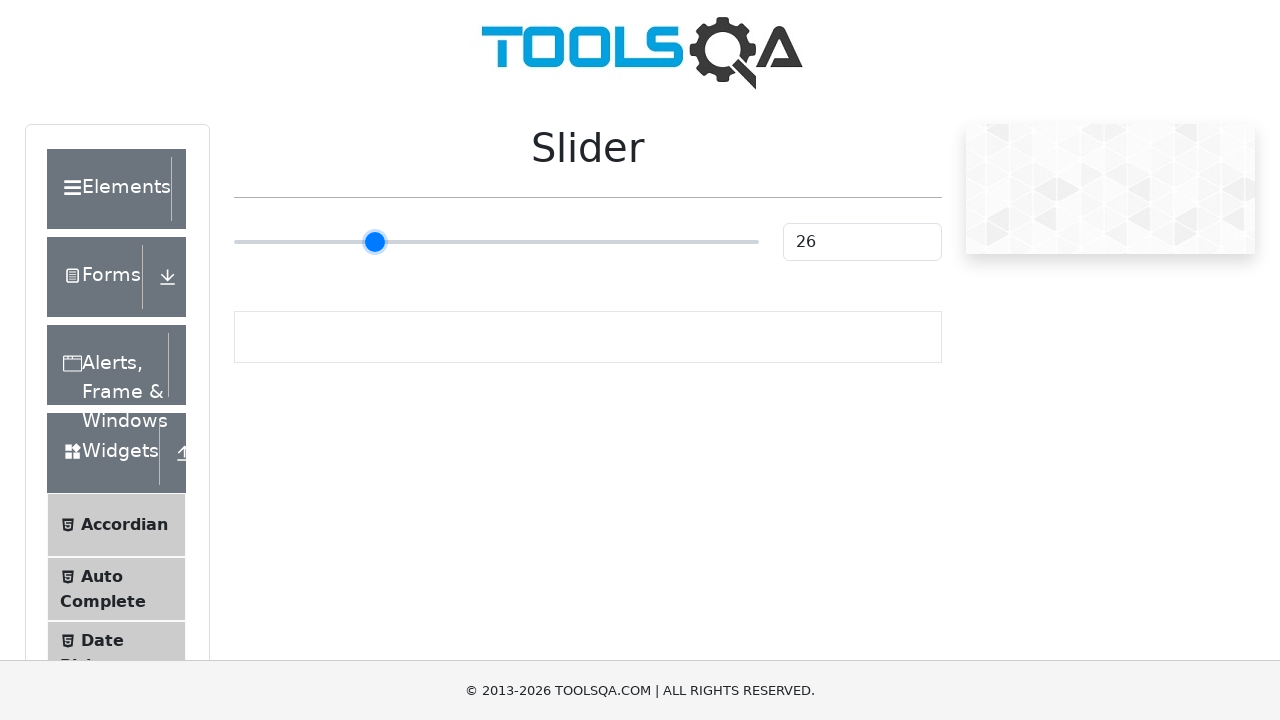

Verified slider value is 26
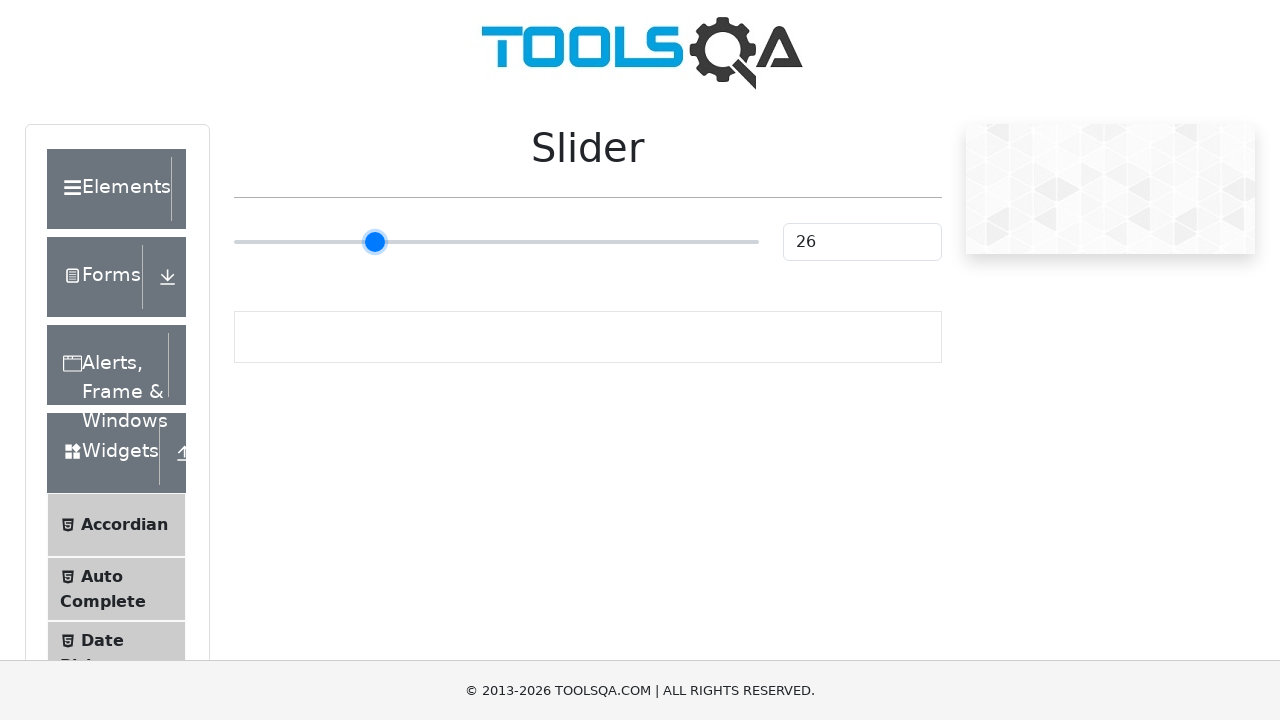

Clicked slider at position for value 62 at (559, 242)
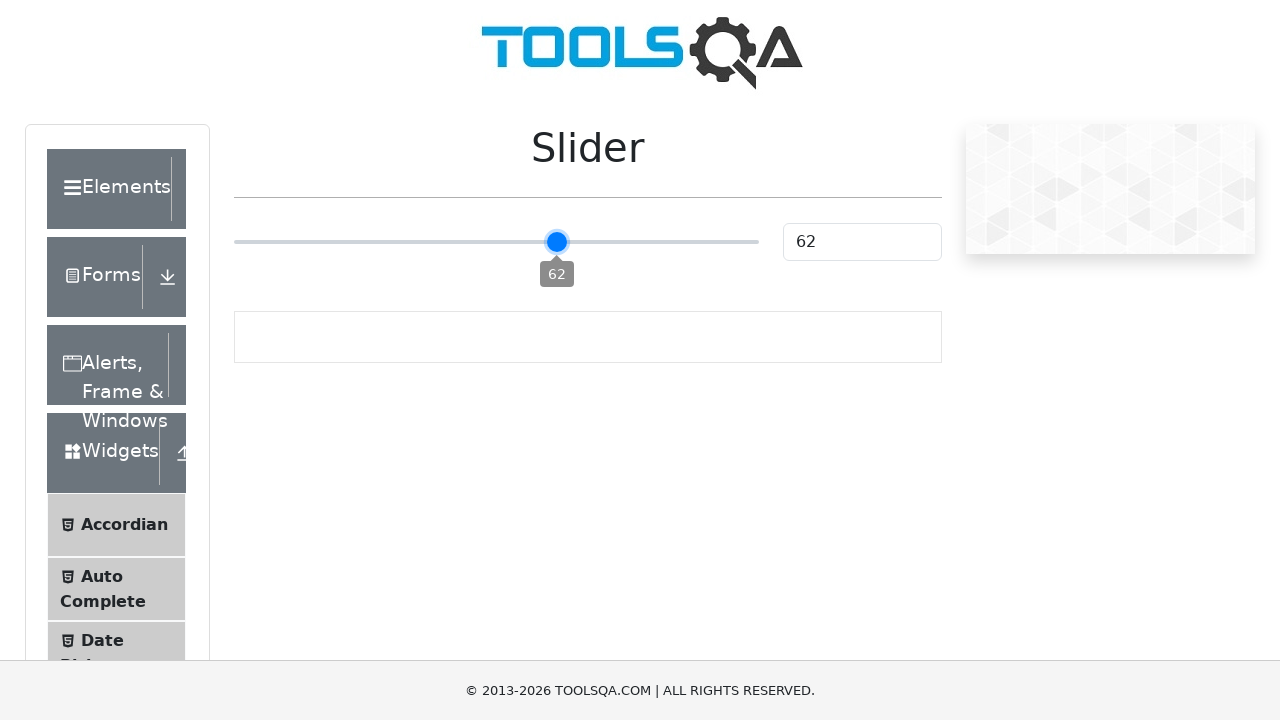

Waited for slider value to update
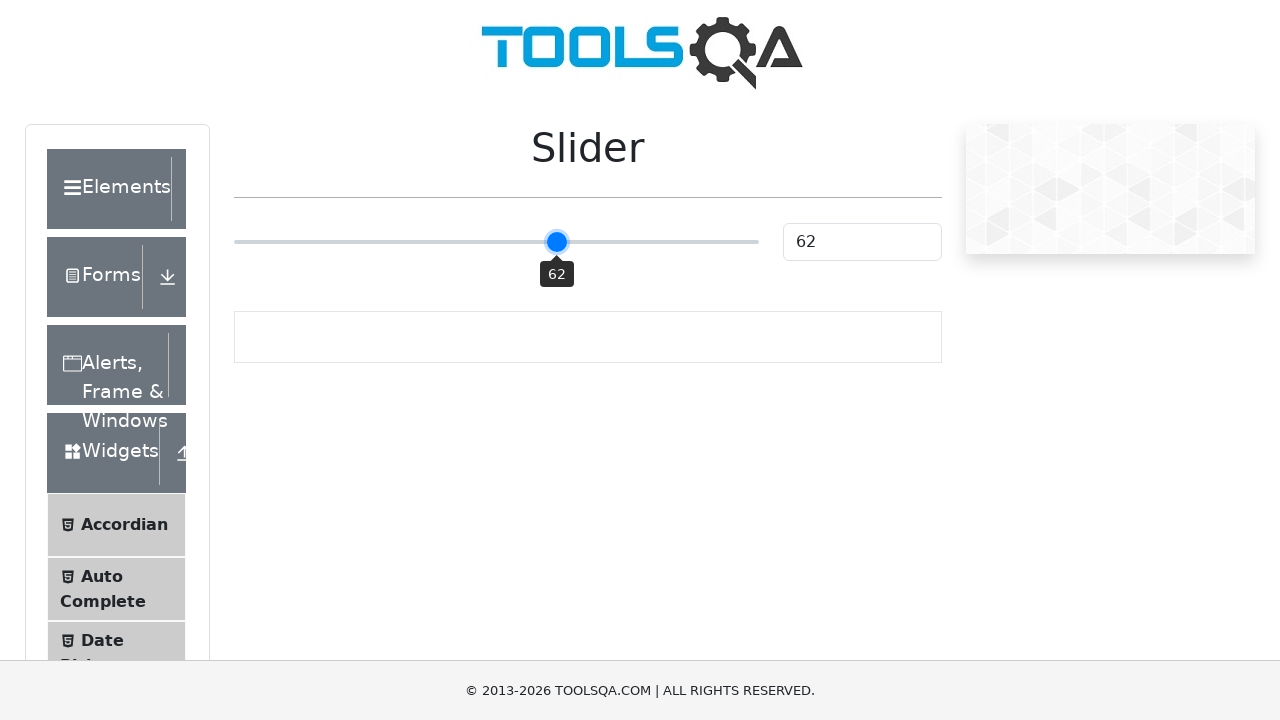

Verified slider value is 62
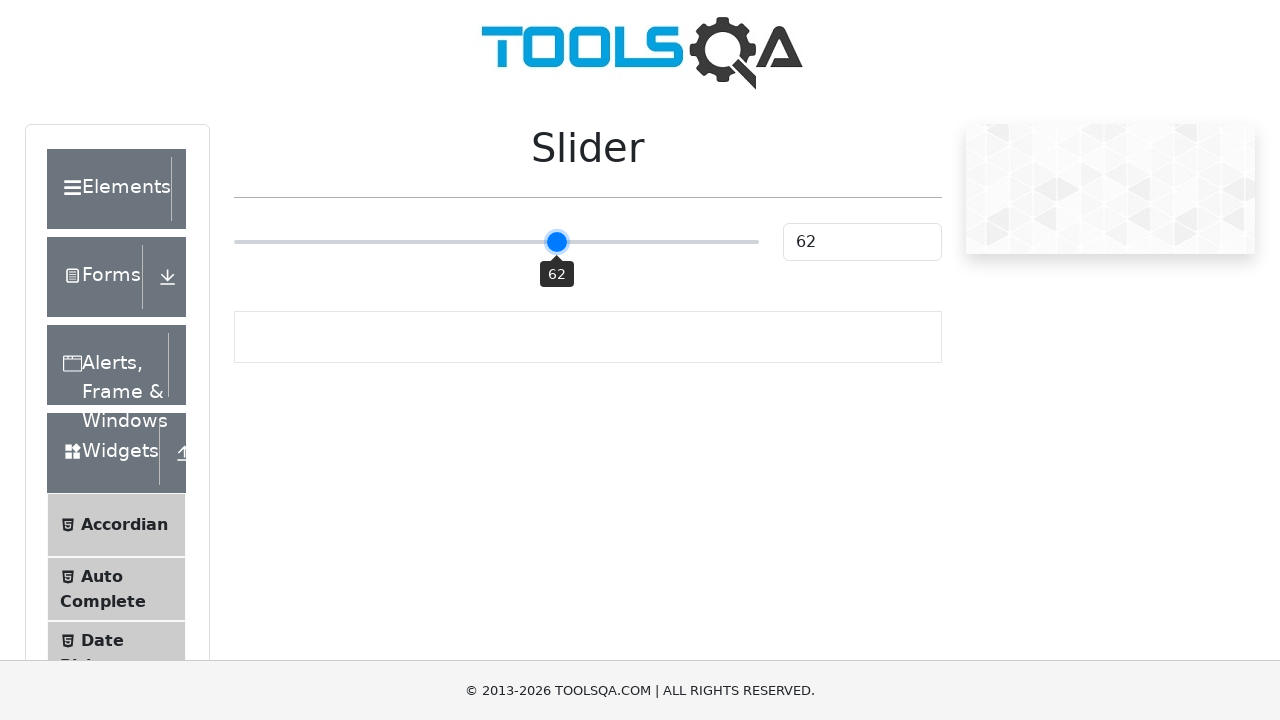

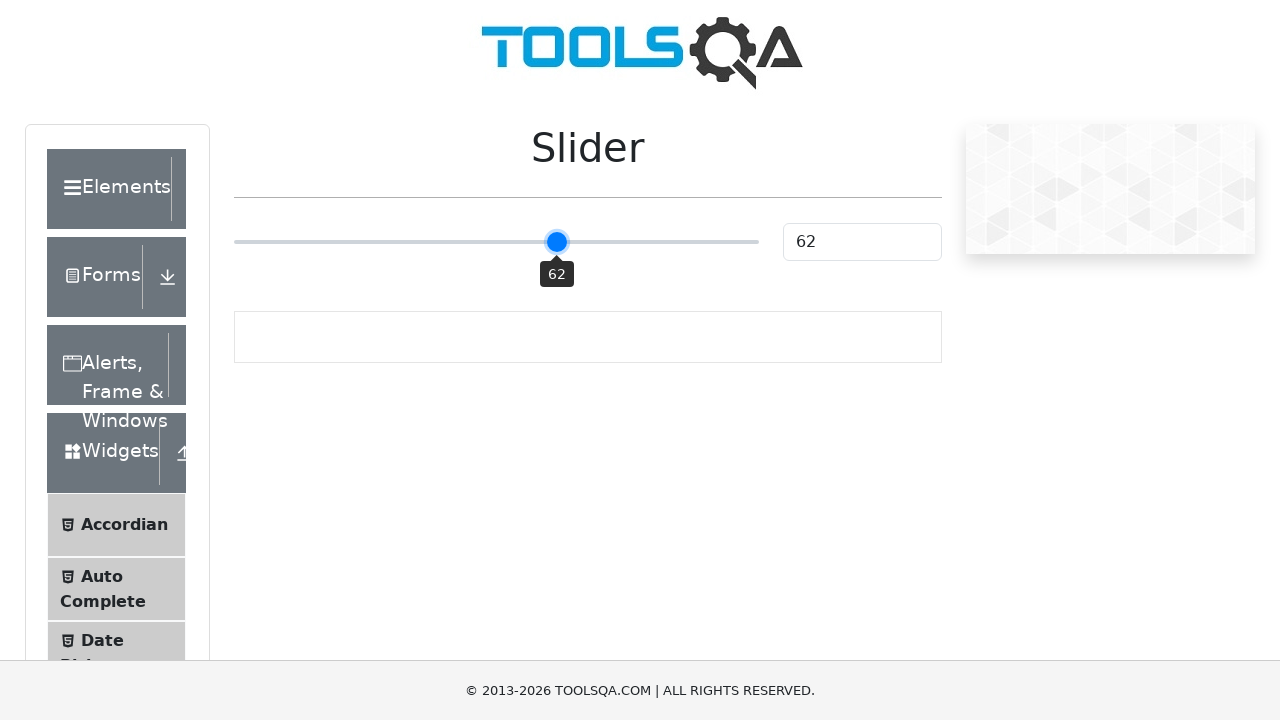